Navigates to a practice page with a table and finds the price of a specific course from the table

Starting URL: https://rahulshettyacademy.com/AutomationPractice/

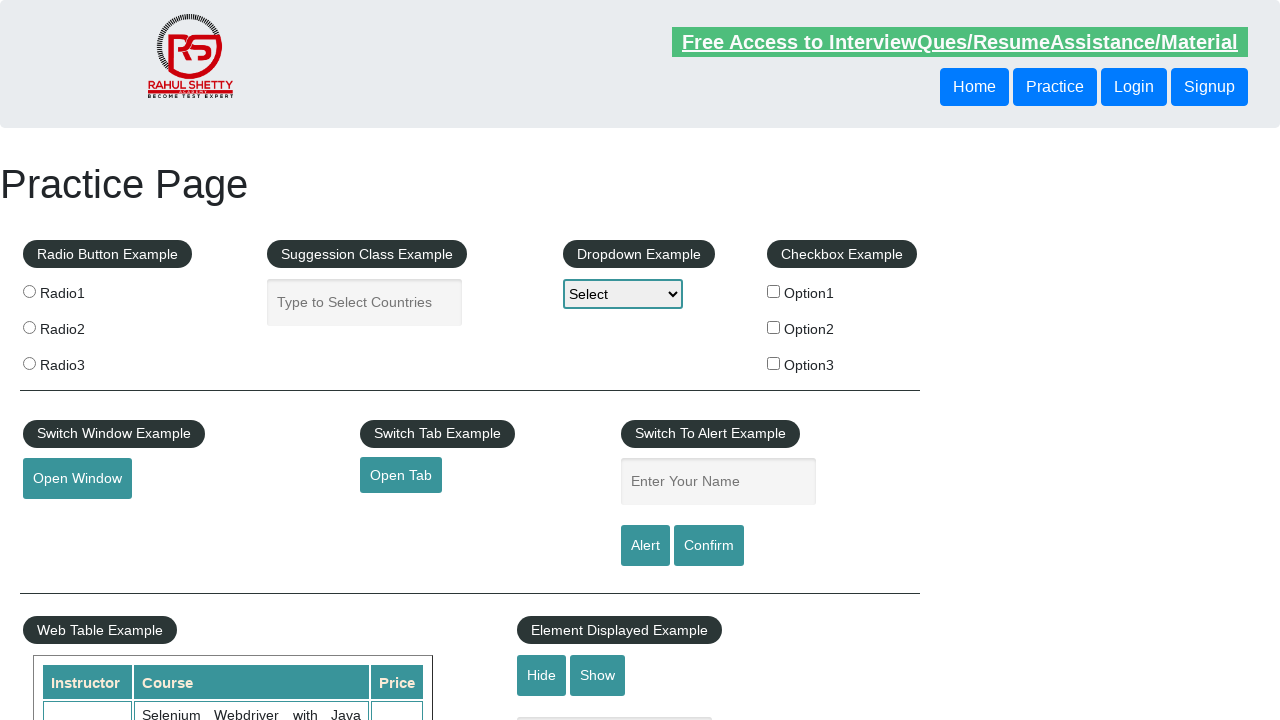

Navigated to AutomationPractice page
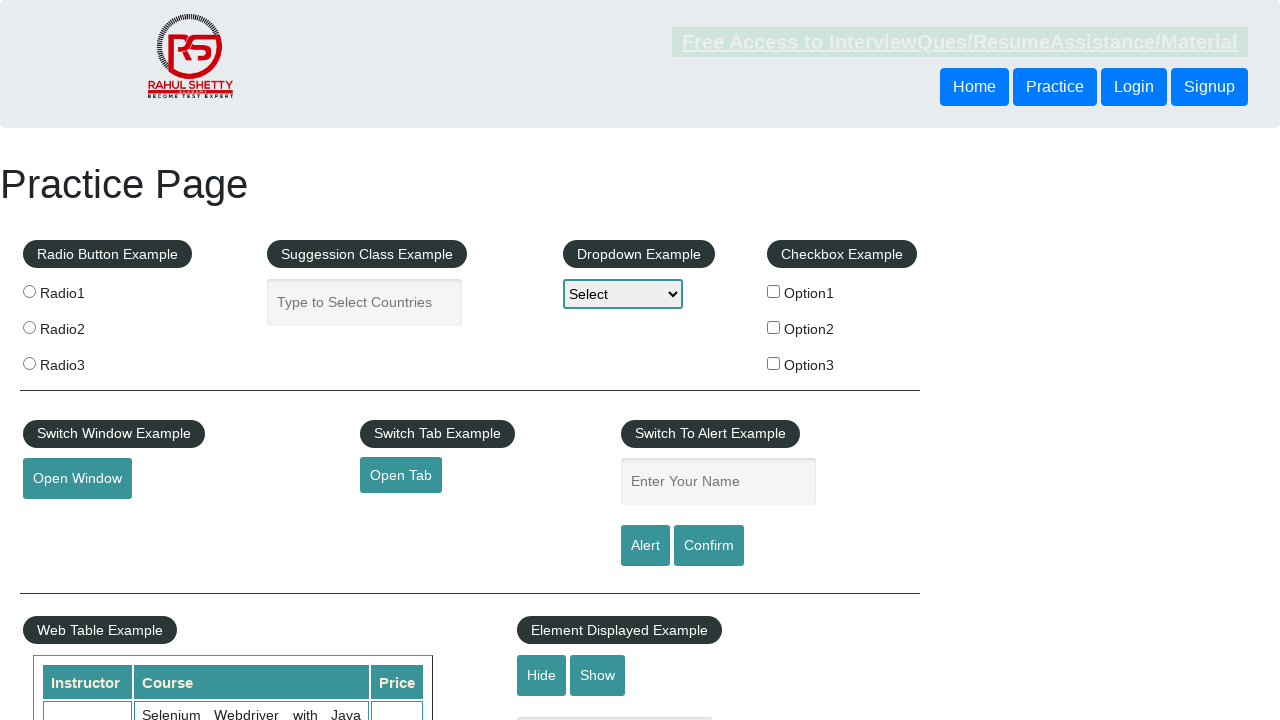

Located all course name cells in the table
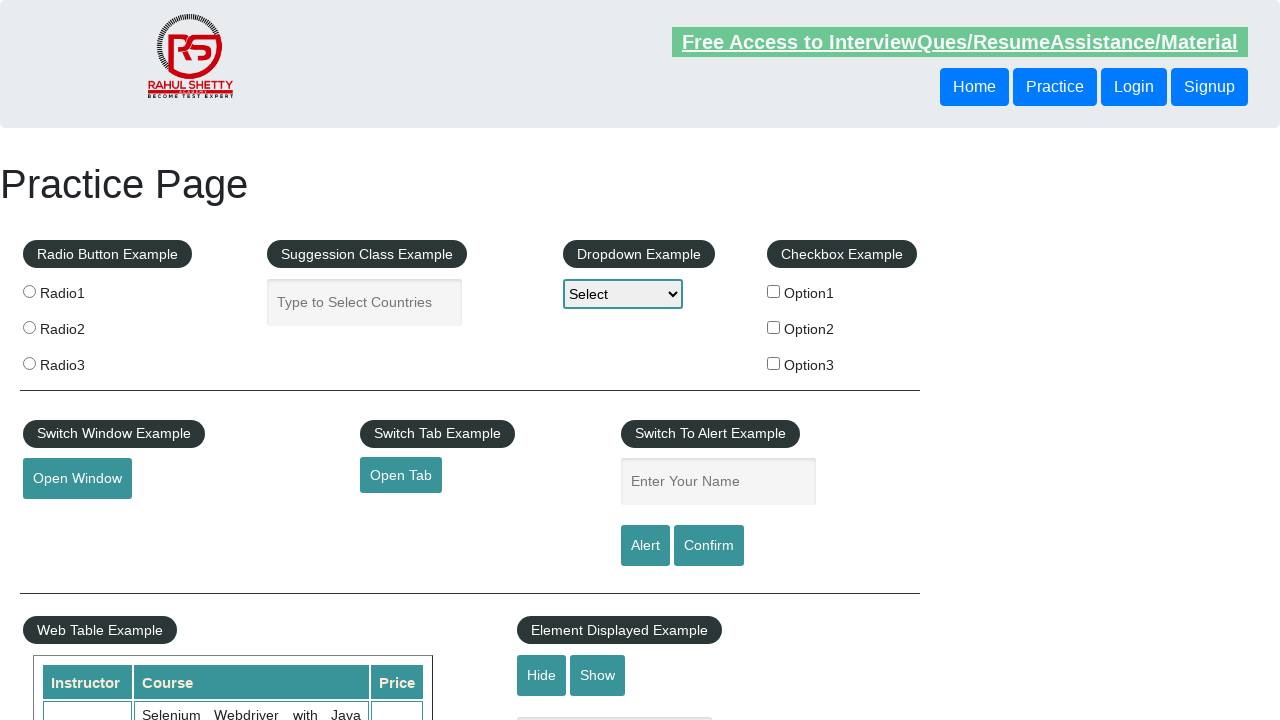

Retrieved course name: Selenium Webdriver with Java Basics + Advanced + Interview Guide
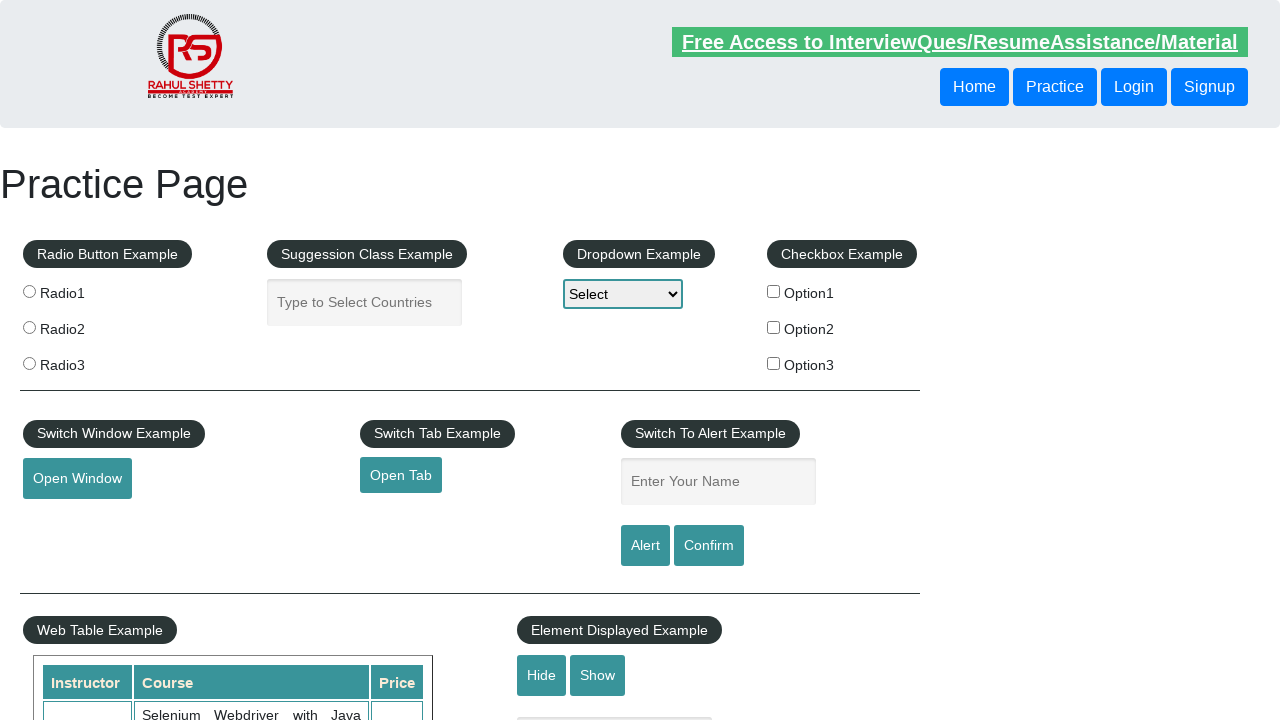

Retrieved course name: Learn SQL in Practical + Database Testing from Scratch
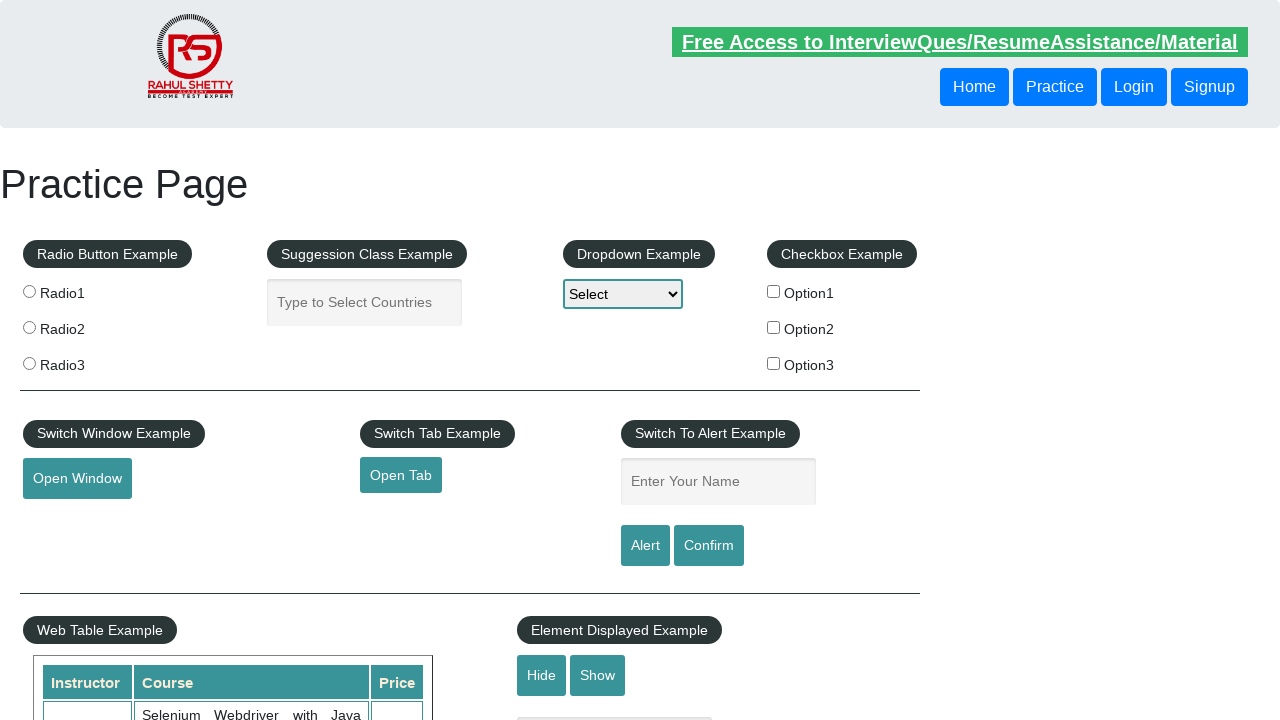

Retrieved course name: Appium (Selenium) - Mobile Automation Testing from Scratch
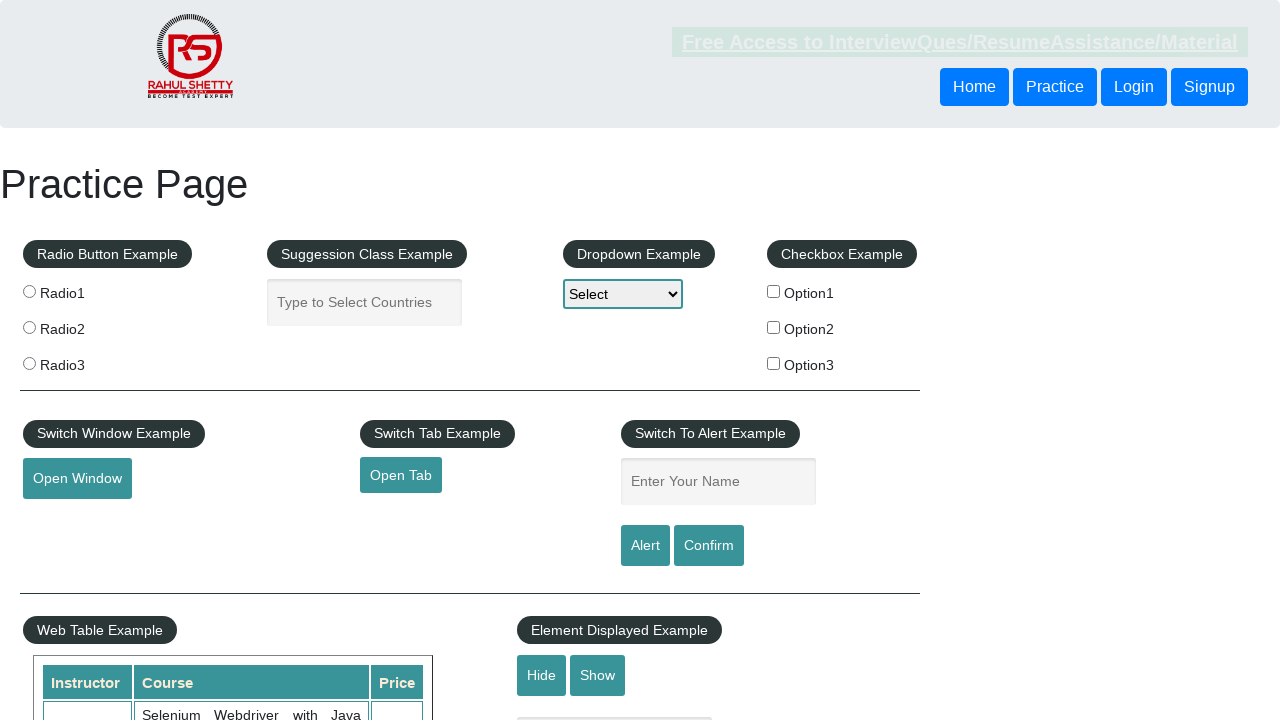

Retrieved course name: WebSecurity Testing for Beginners-QA knowledge to next level
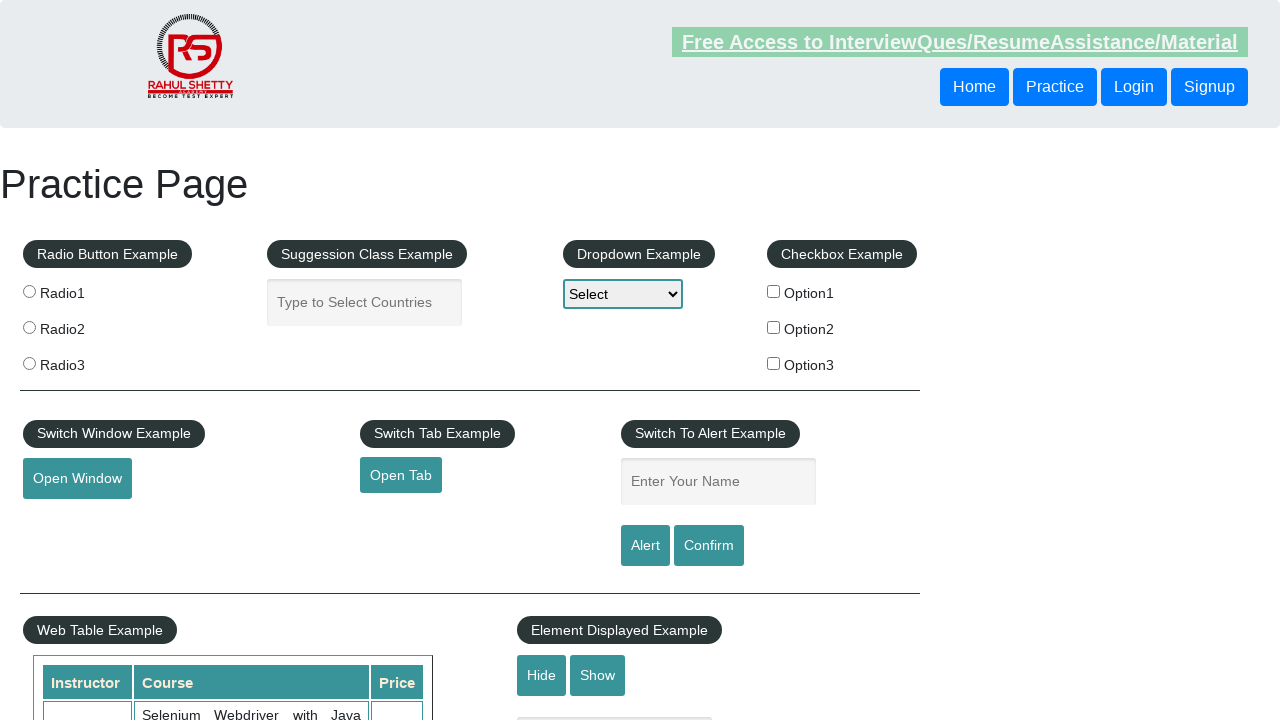

Retrieved course name: Learn JMETER from Scratch - (Performance + Load) Testing Tool
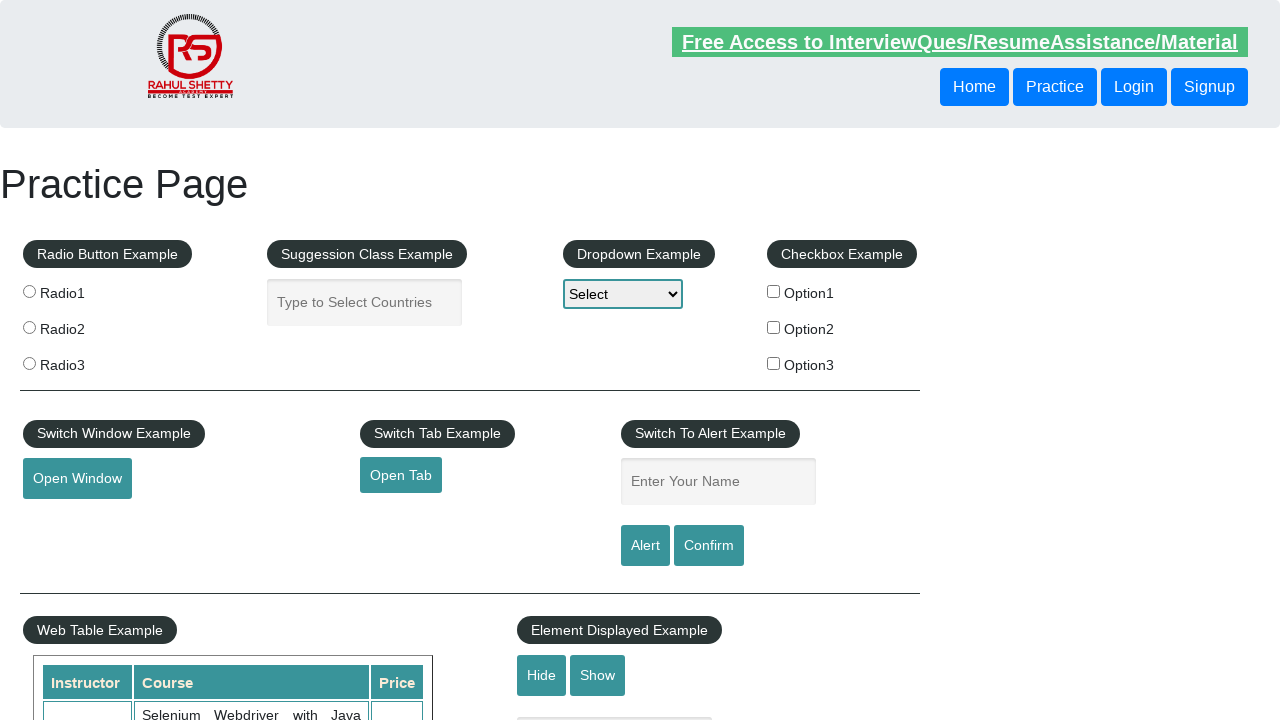

Retrieved course name: WebServices / REST API Testing with SoapUI
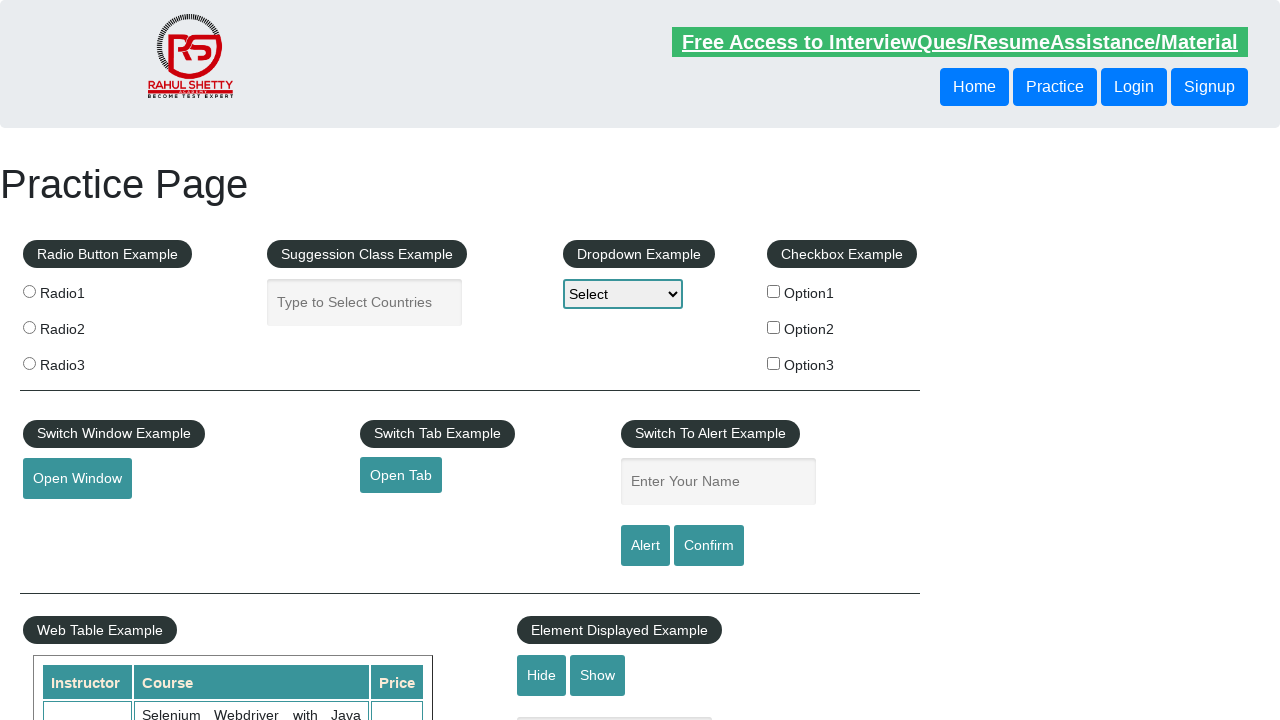

Found matching course 'webservices / rest api testing with soapui' with price: 35
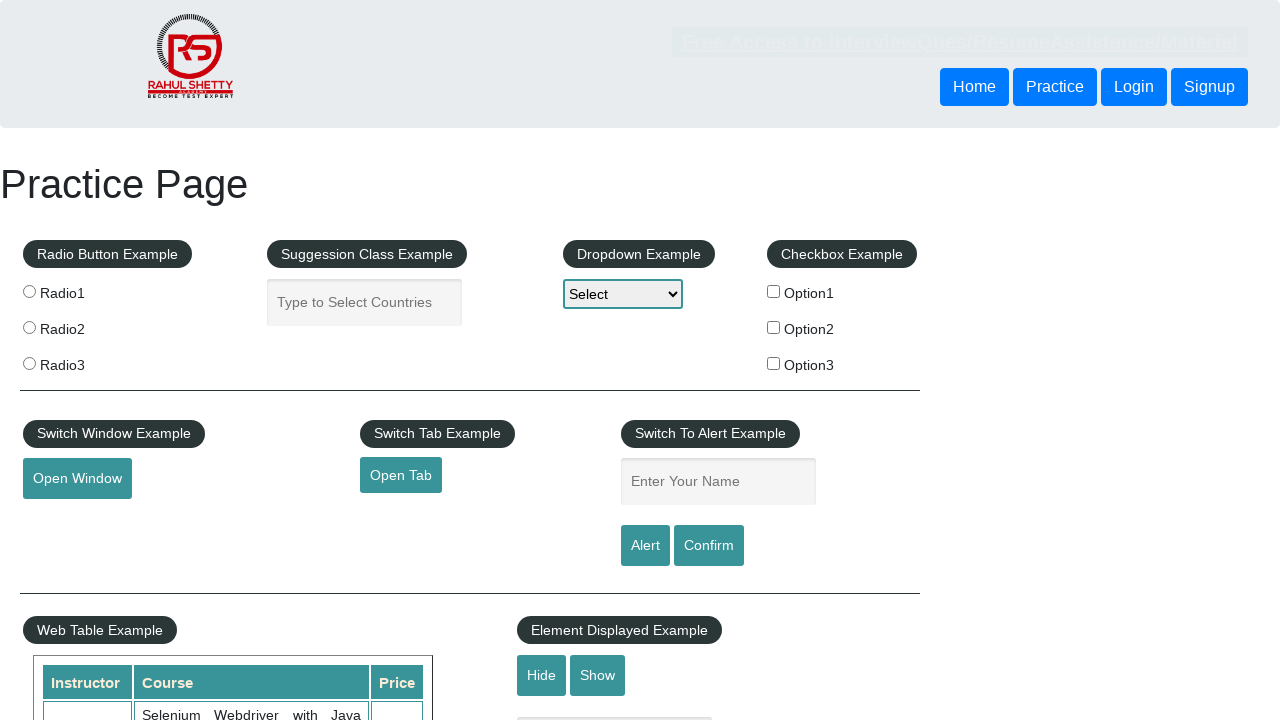

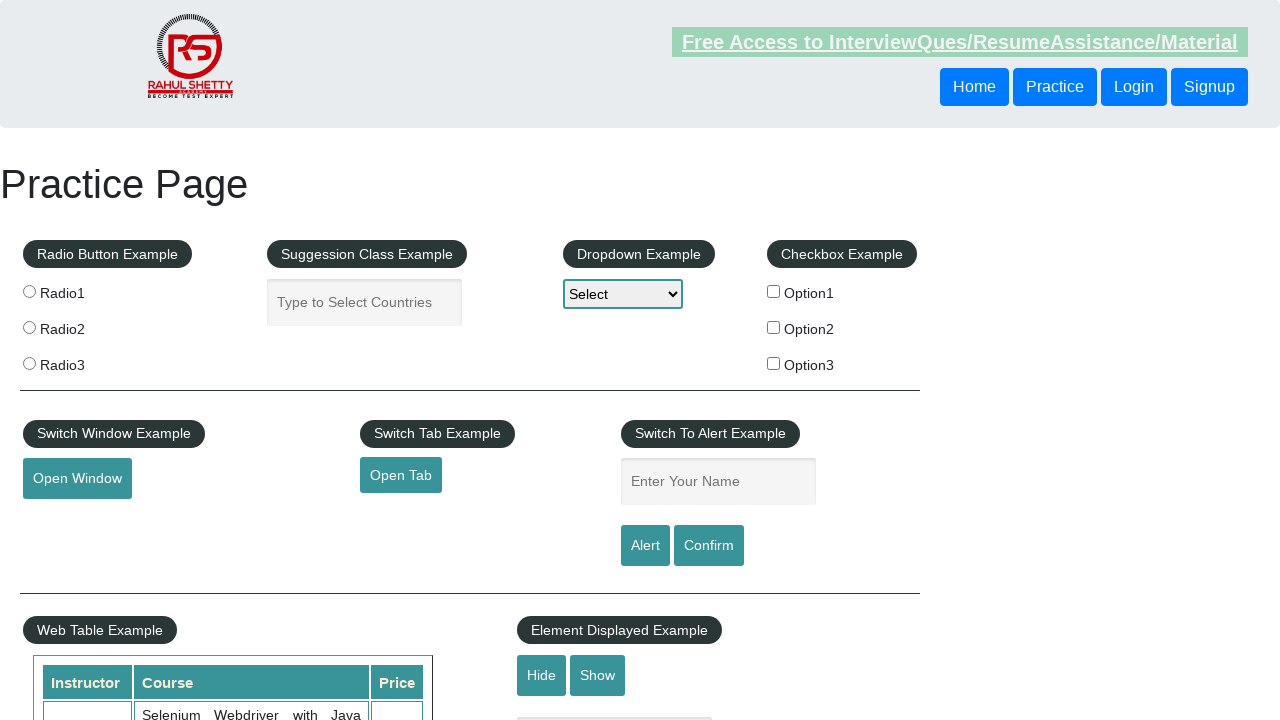